Tests closing a modal/entry ad by clicking the close button in the modal footer

Starting URL: http://the-internet.herokuapp.com/entry_ad

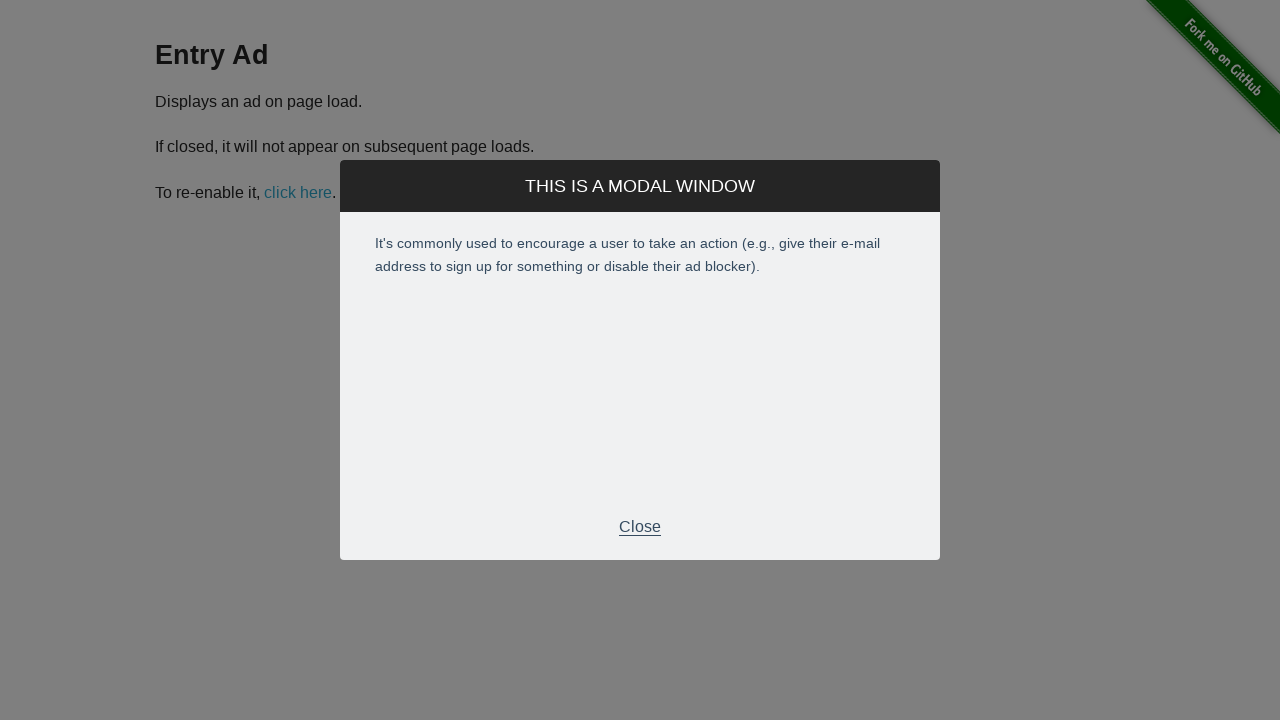

Entry ad modal footer loaded and visible
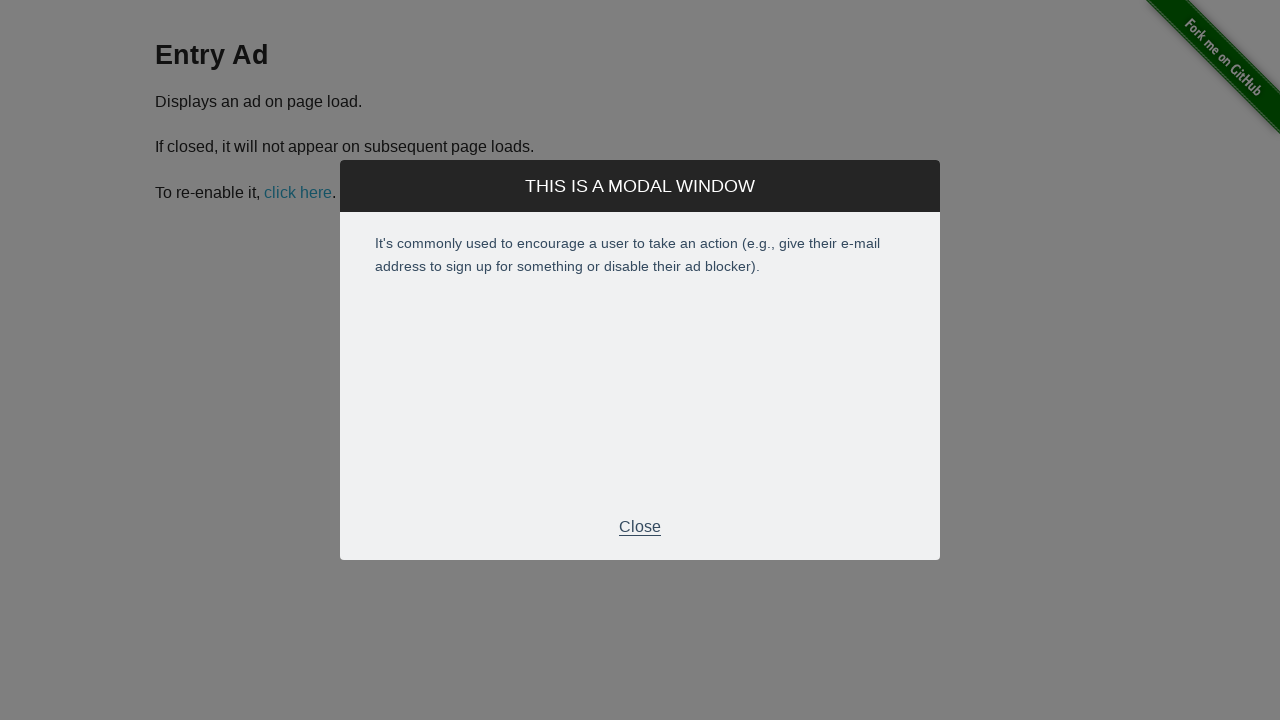

Clicked close button in modal footer to dismiss entry ad at (640, 527) on div.modal-footer
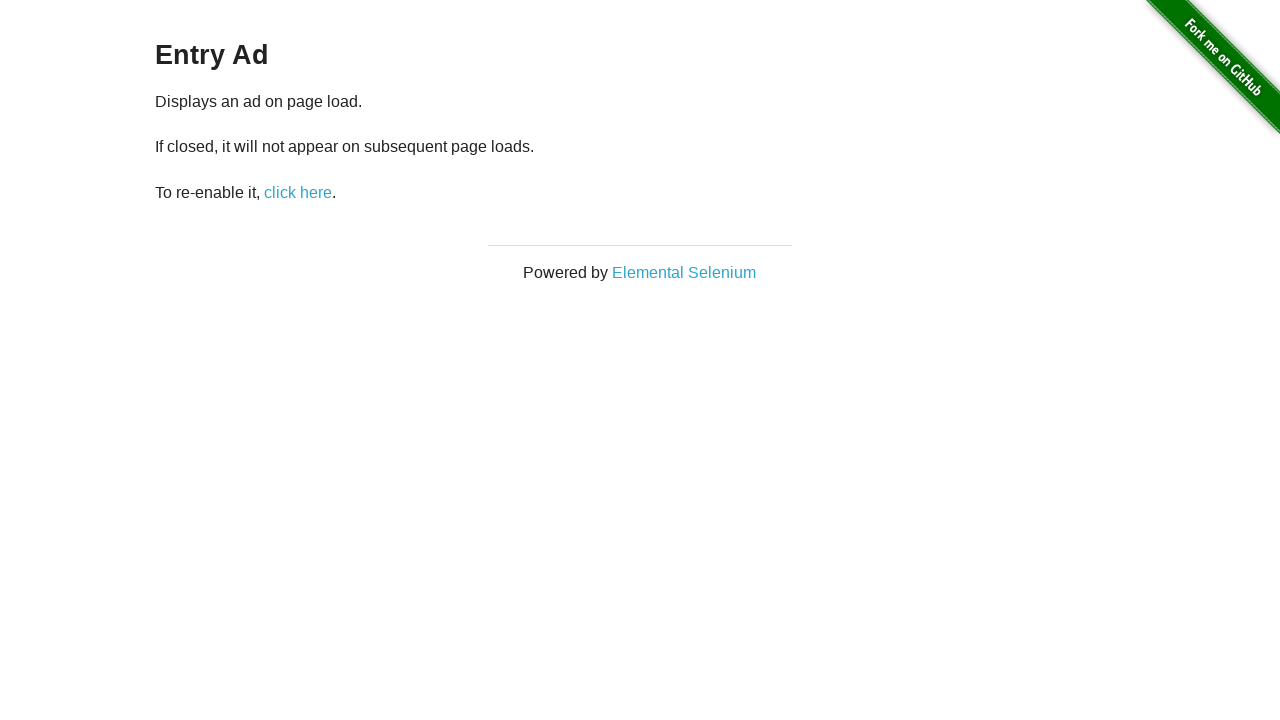

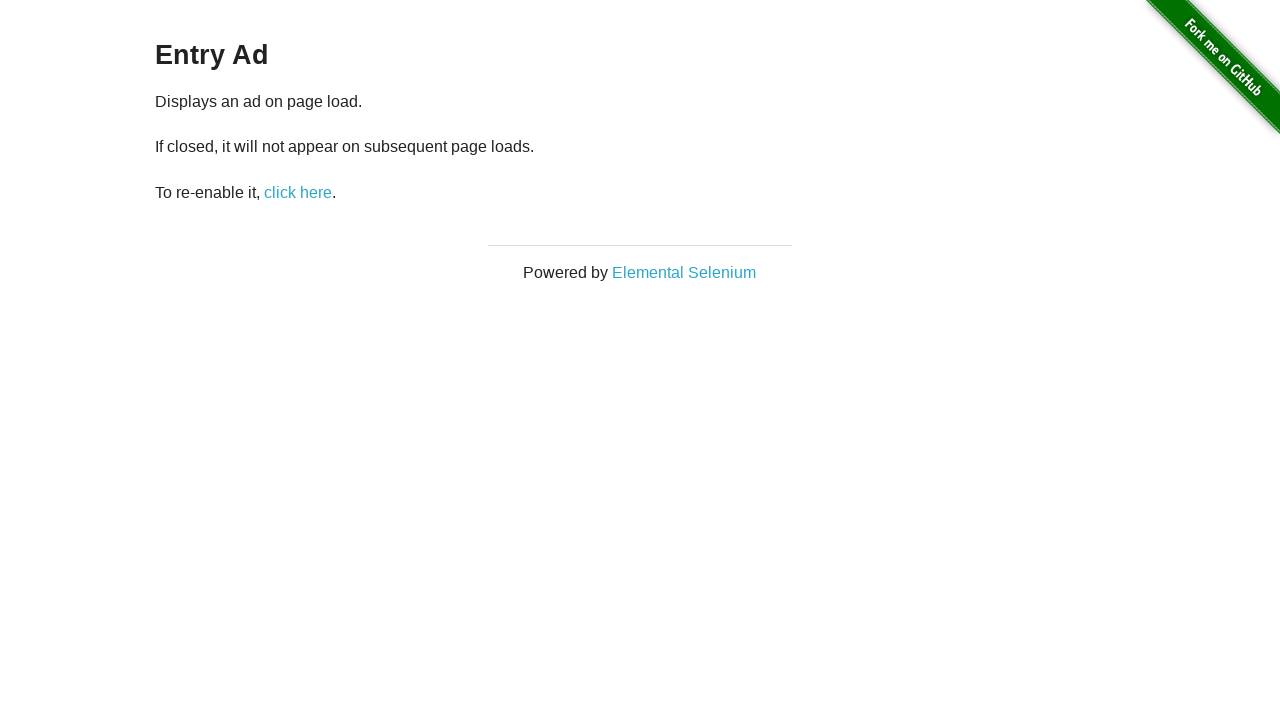